Tests password validation by entering non-matching passwords and verifying the Register button is displayed

Starting URL: https://www.sharelane.com/cgi-bin/register.py?page=2&zip_code=12345&first_name=&last_name=&email=&password1=&password2=

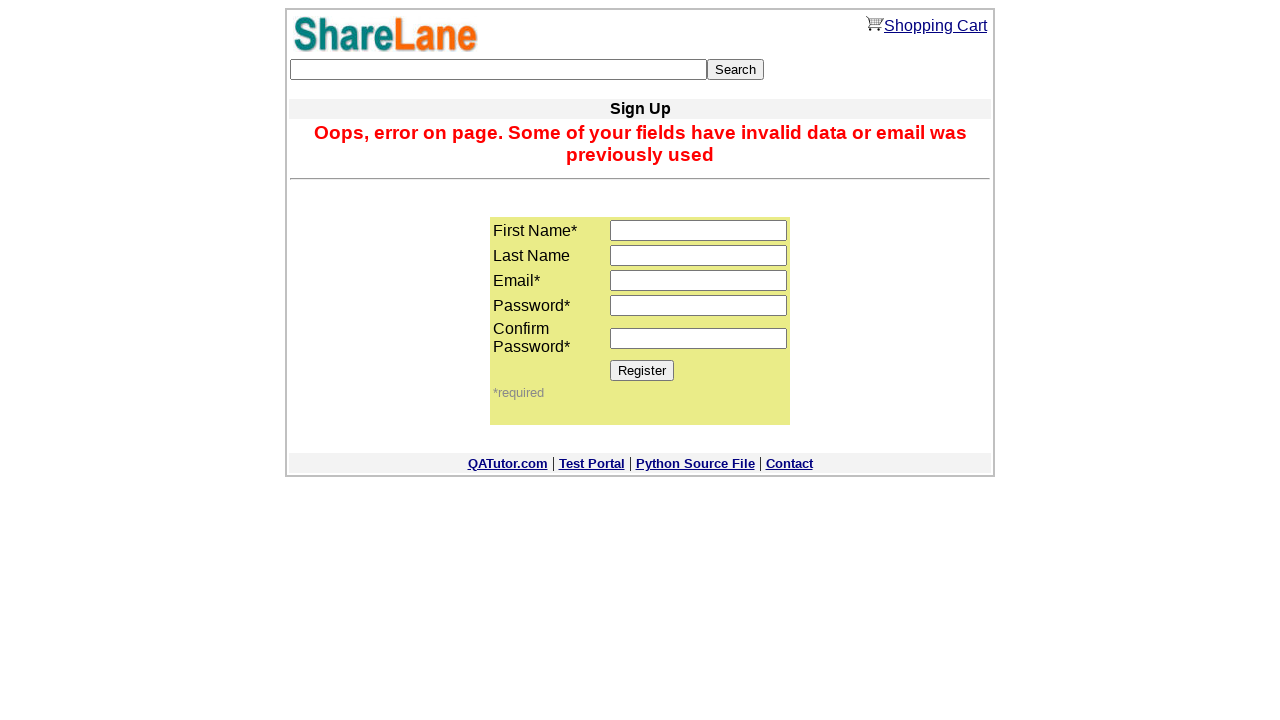

Filled first name field with 'Alexandra' on input[name='first_name']
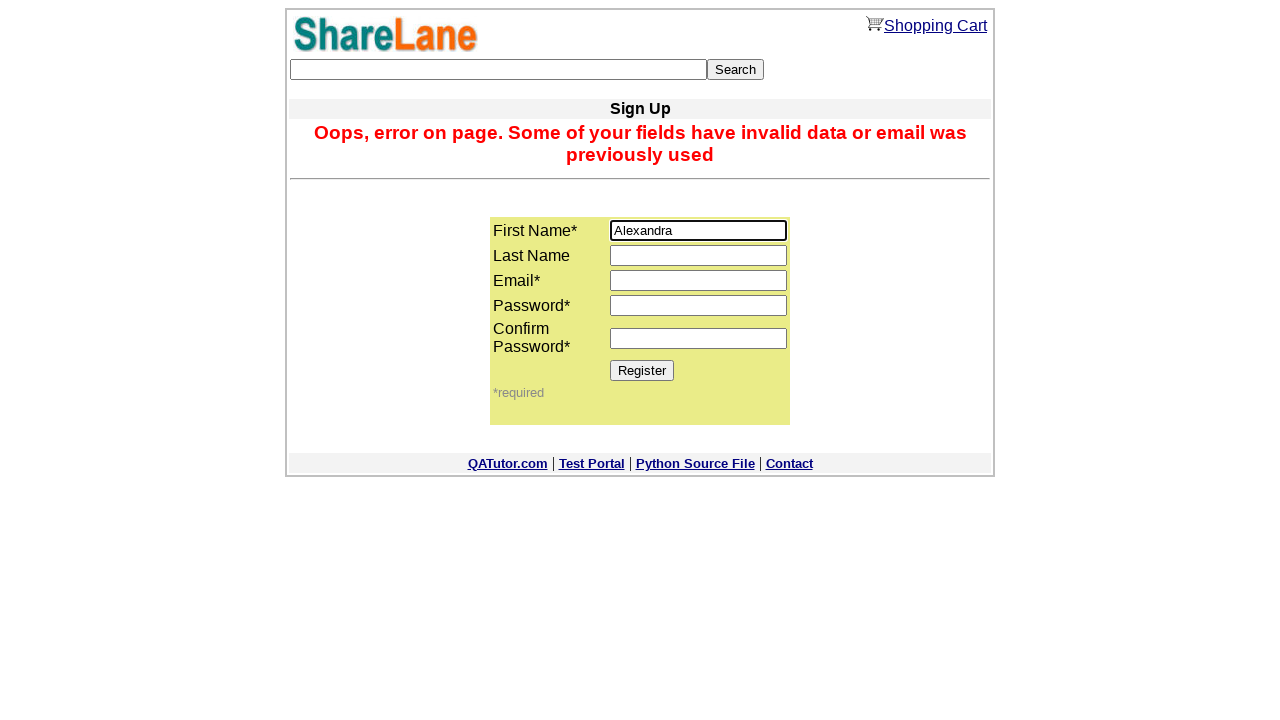

Filled last name field with 'Konvisar' on input[name='last_name']
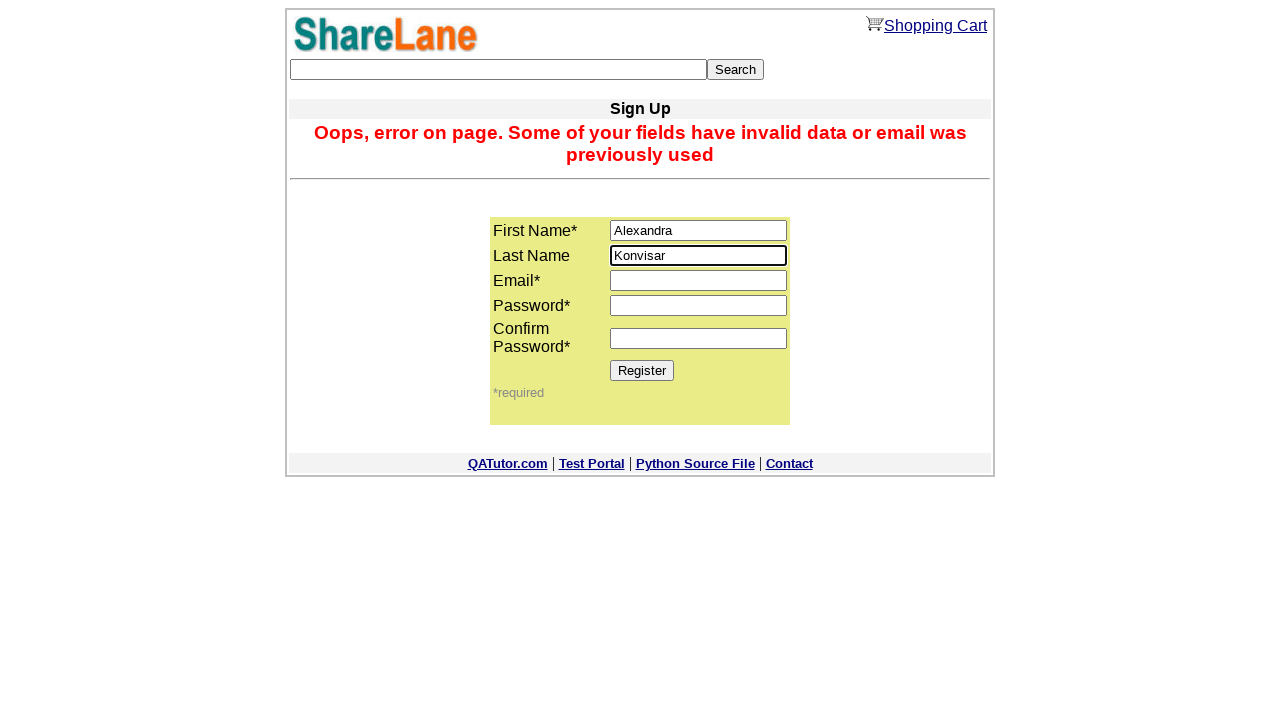

Filled email field with 'test@sharelane.com' on input[name='email']
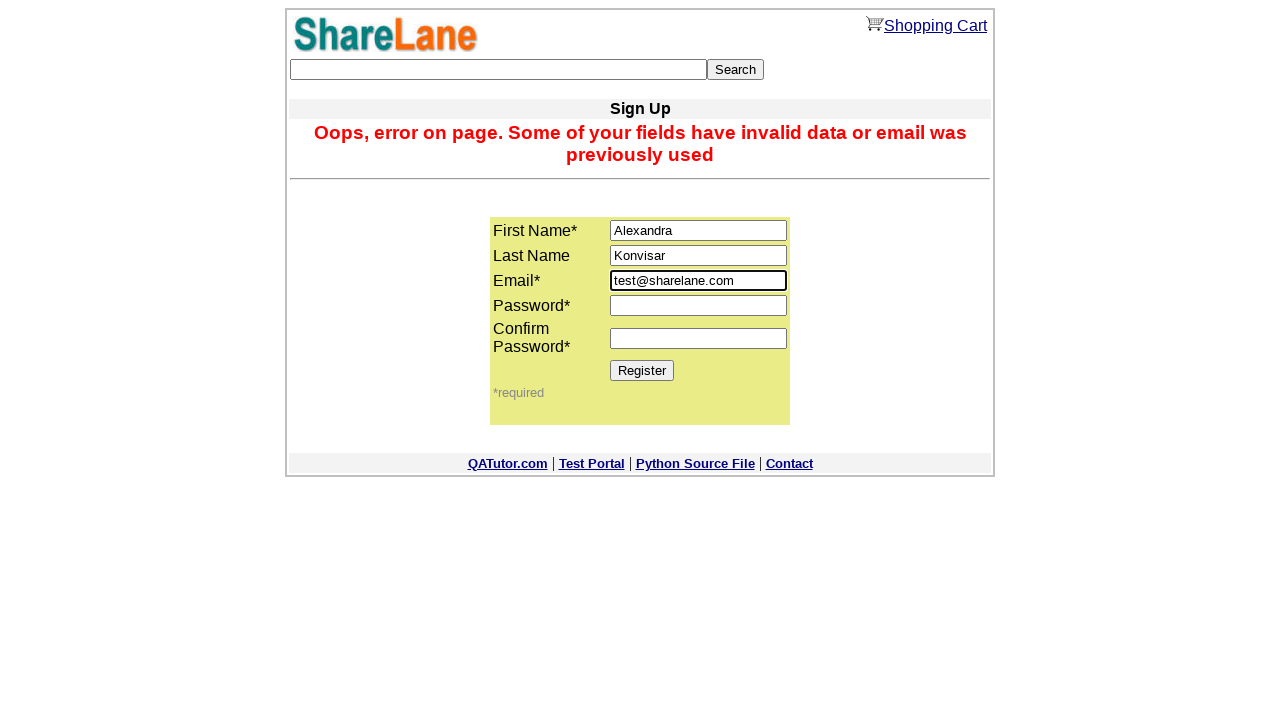

Filled password field with '1234567' on input[name='password1']
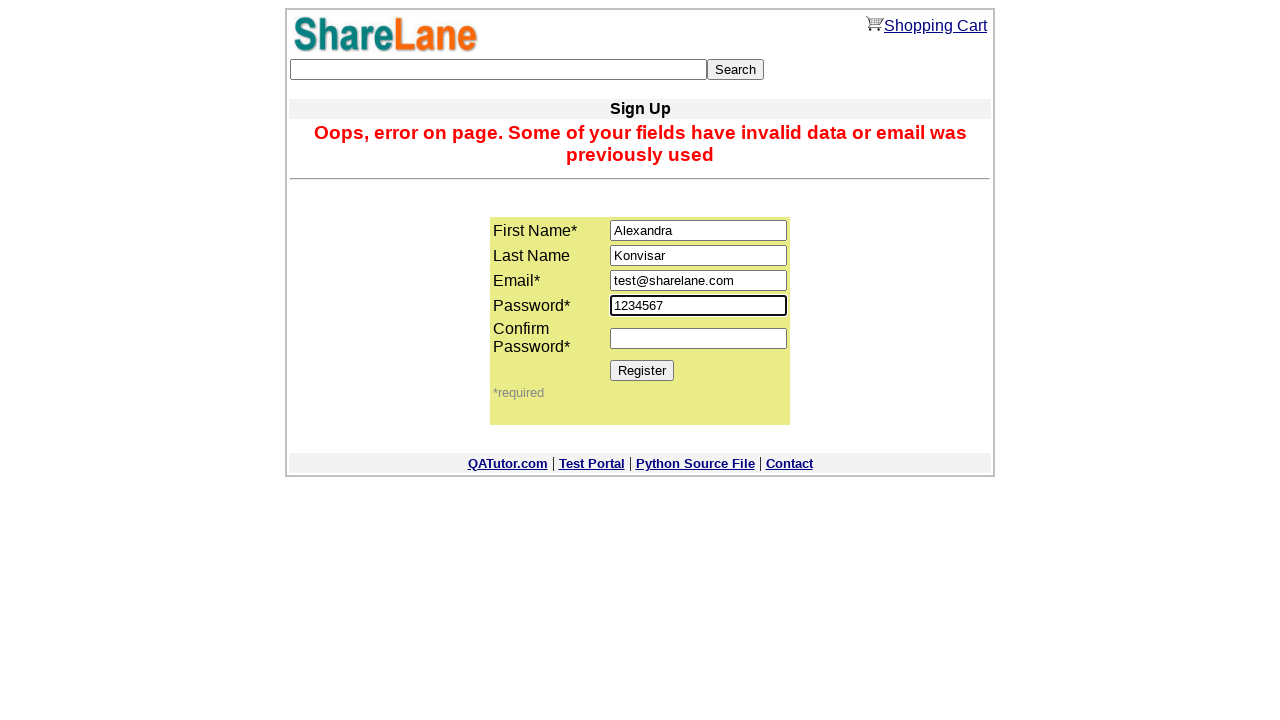

Filled confirmation password field with '12345678' (non-matching password) on input[name='password2']
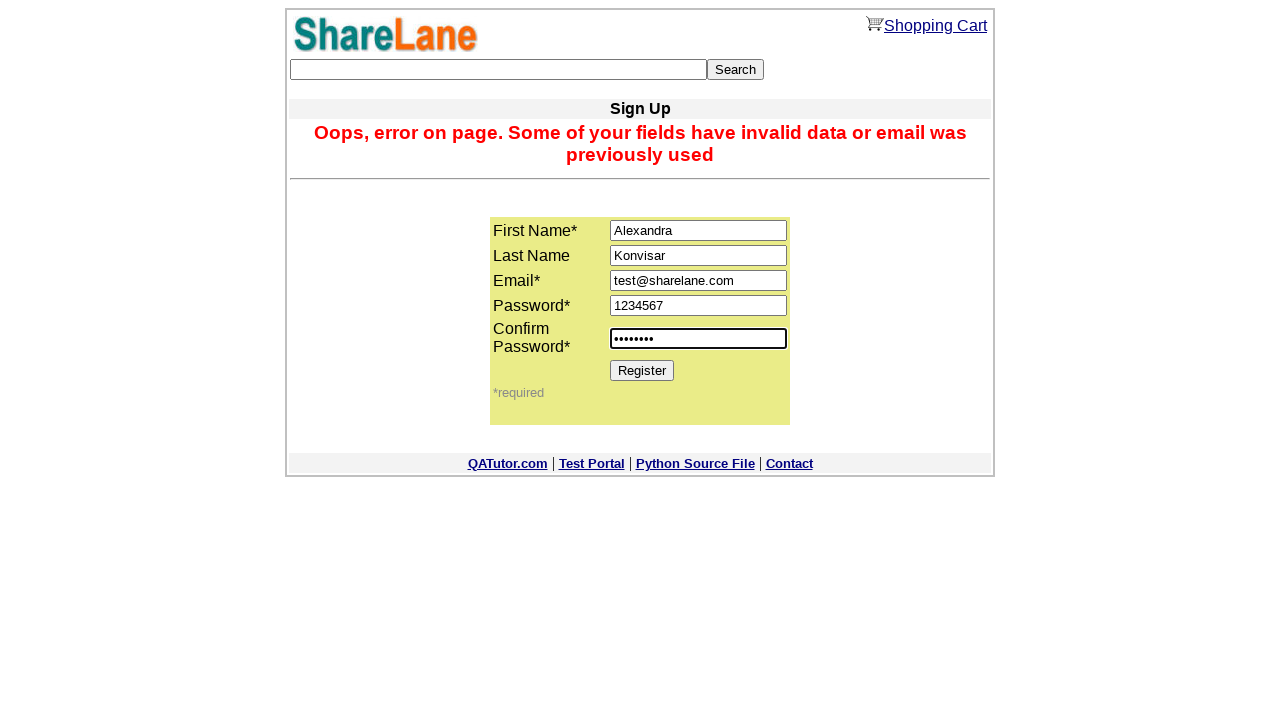

Verified Register button is visible despite non-matching passwords
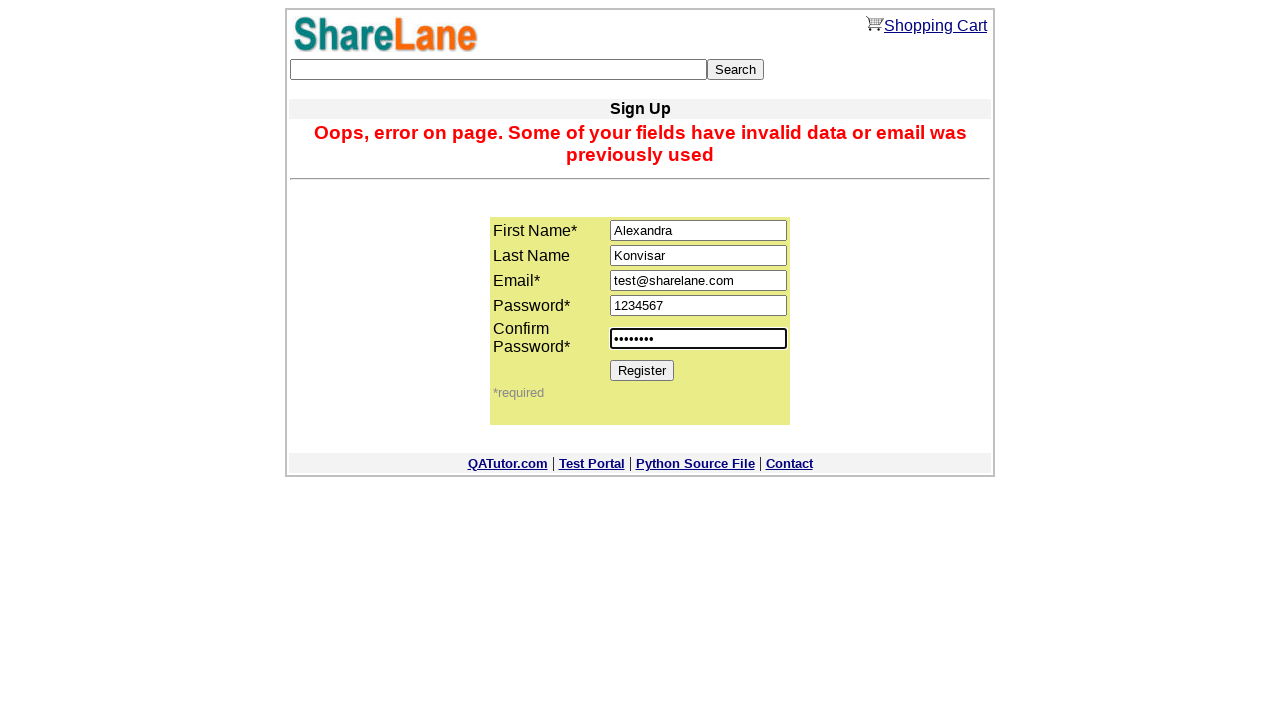

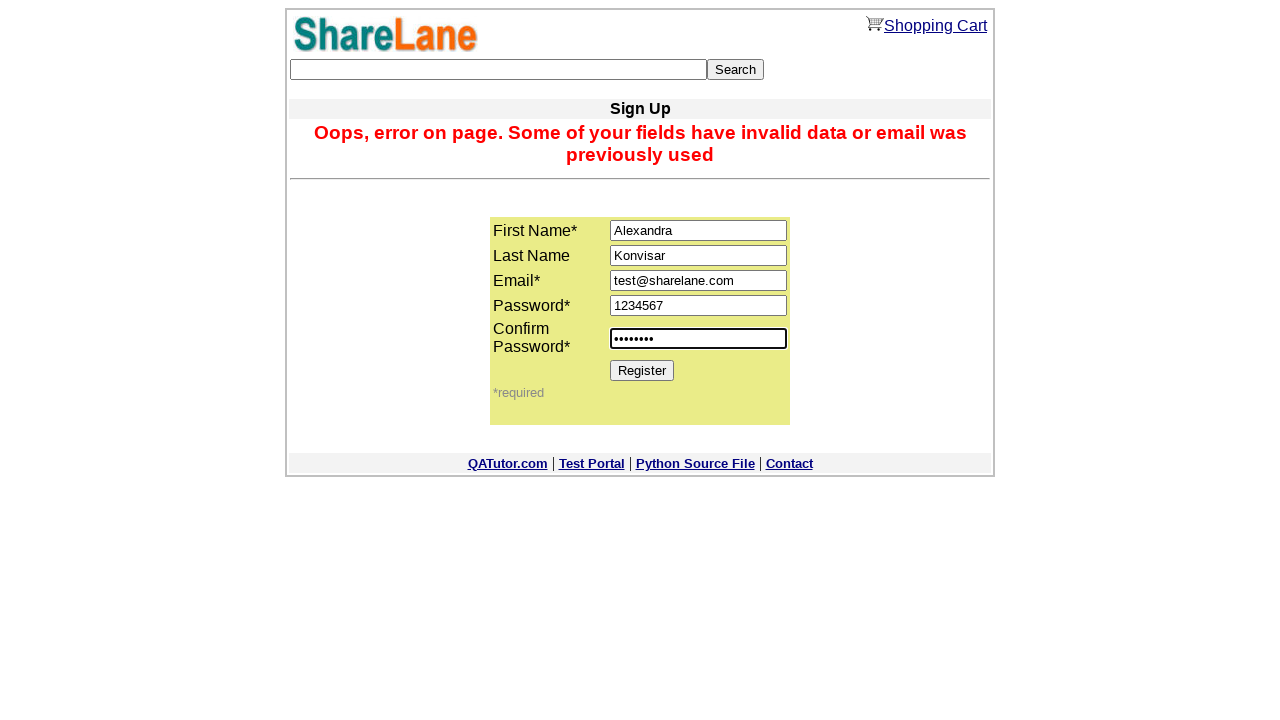